Tests an automation practice form by filling the first name field, email field, and selecting gender radio buttons to verify form functionality.

Starting URL: https://app.cloudqa.io/home/AutomationPracticeForm

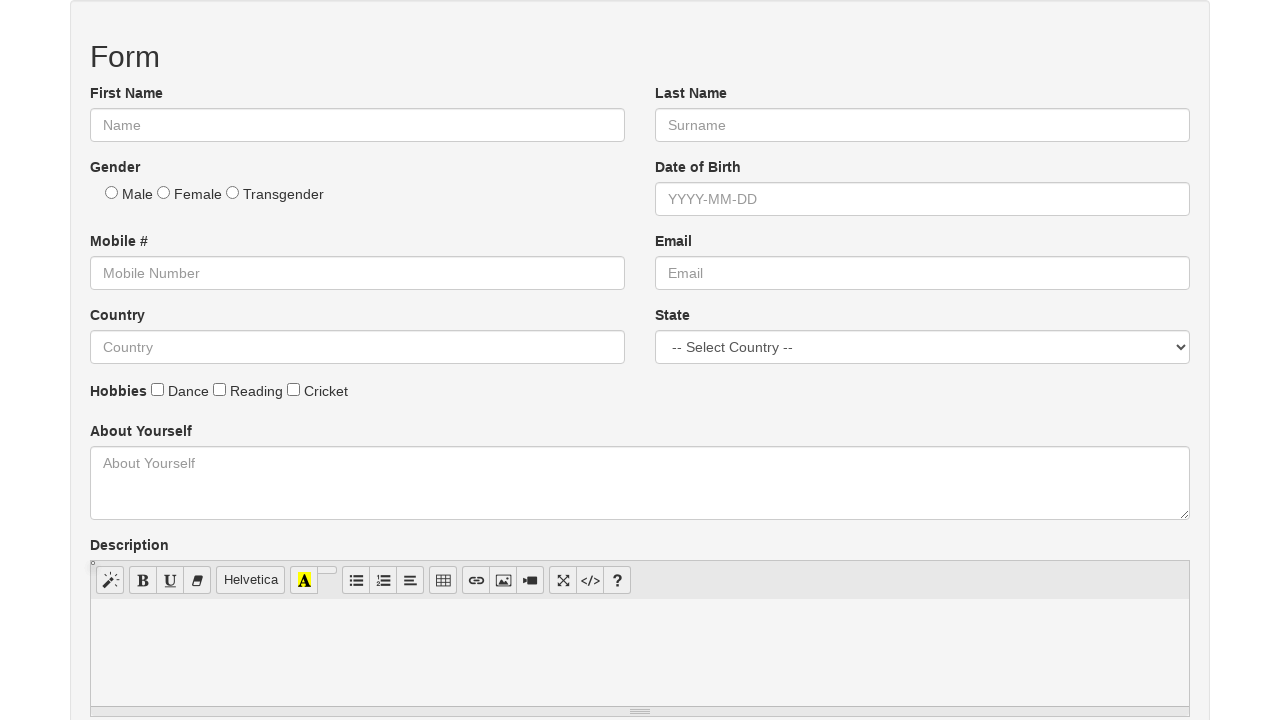

Page loaded completely with domcontentloaded state
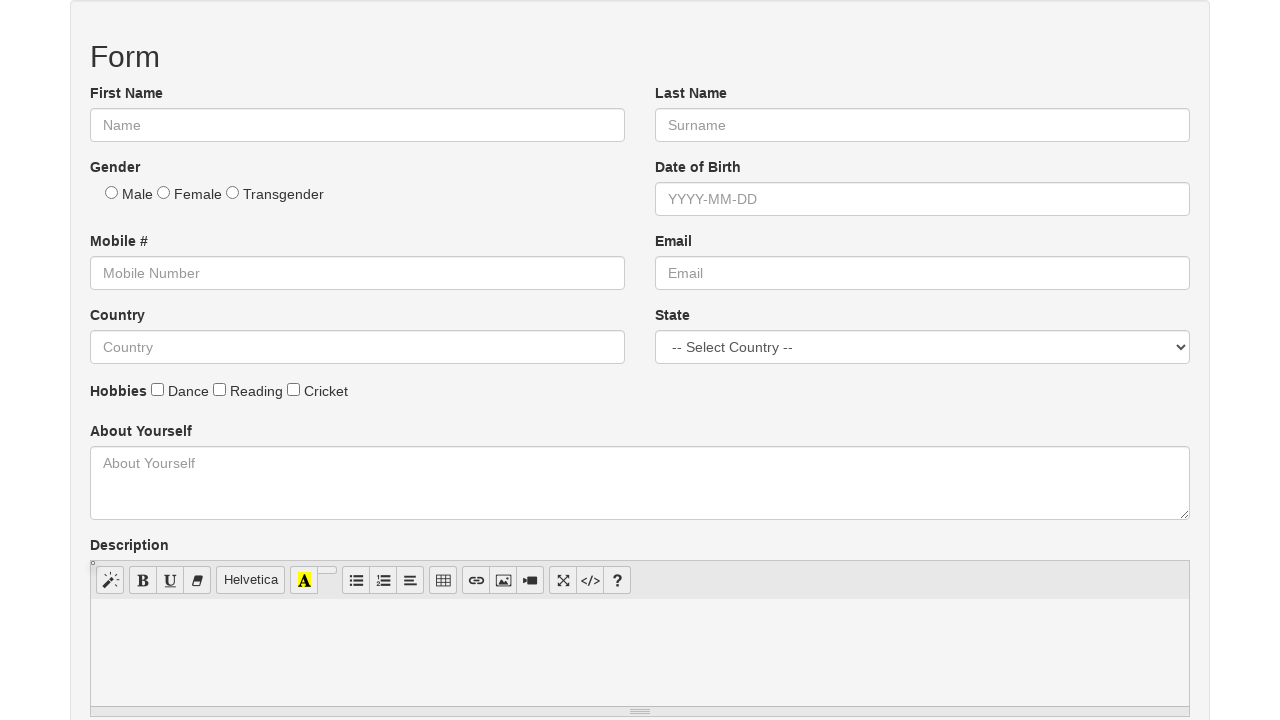

Located first name field element
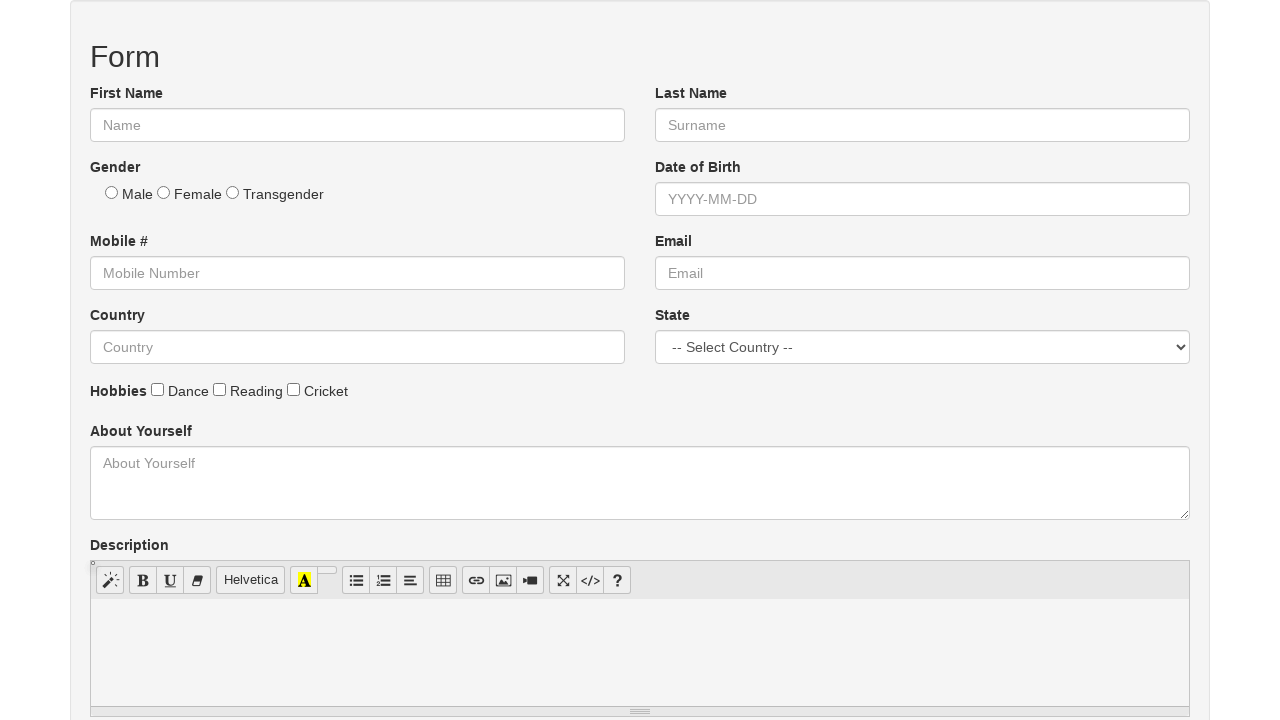

First name field is visible and ready
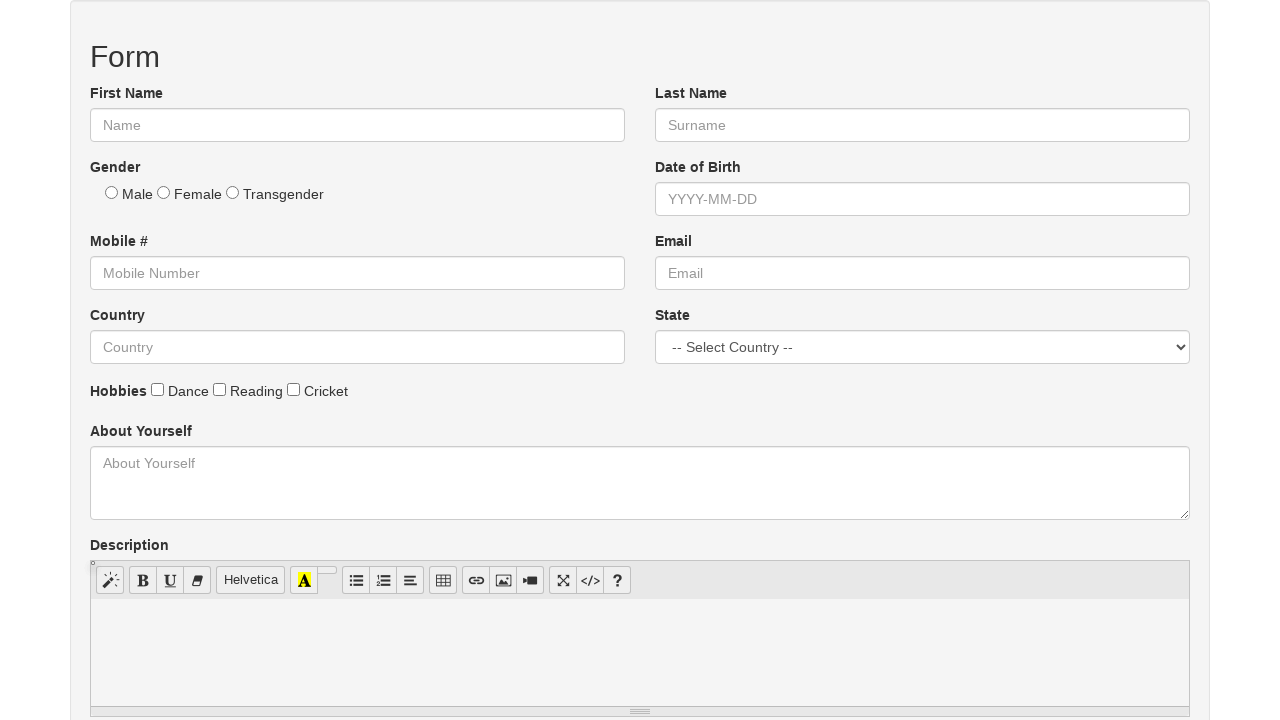

Cleared first name field on input[name='firstName'], input[type='text'], input[placeholder*='First Name'] >>
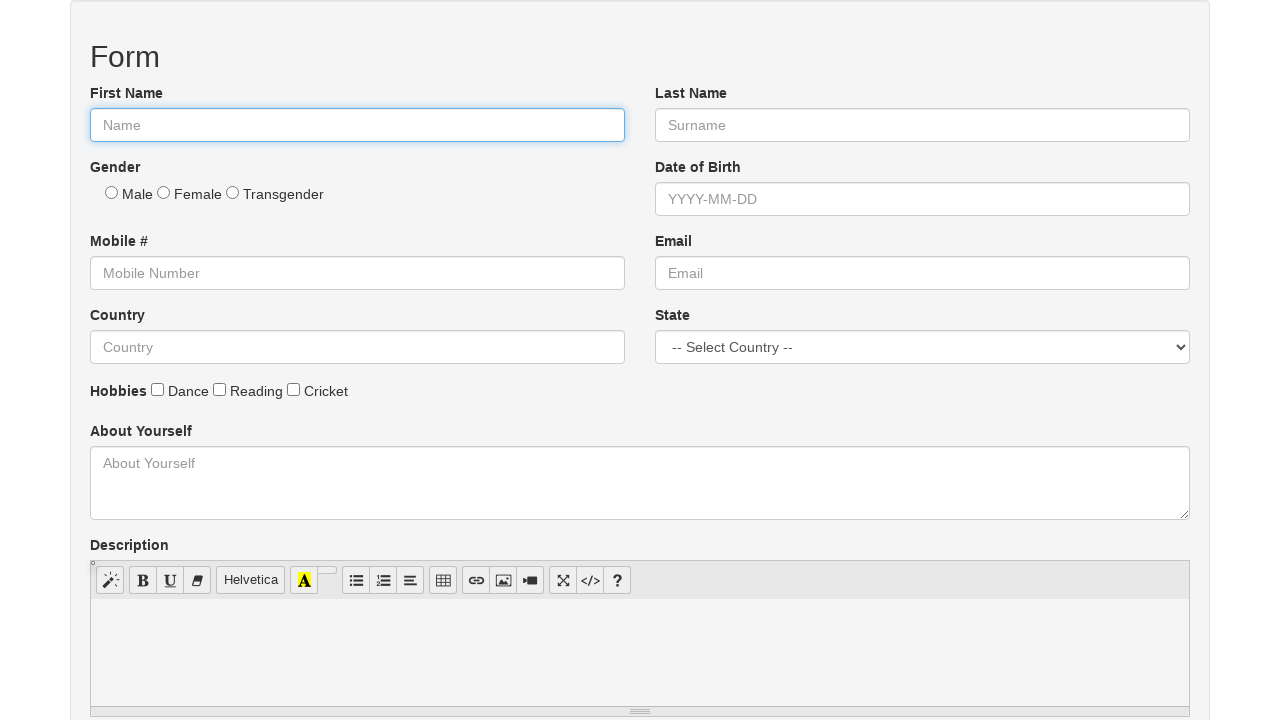

Filled first name field with 'John' on input[name='firstName'], input[type='text'], input[placeholder*='First Name'] >>
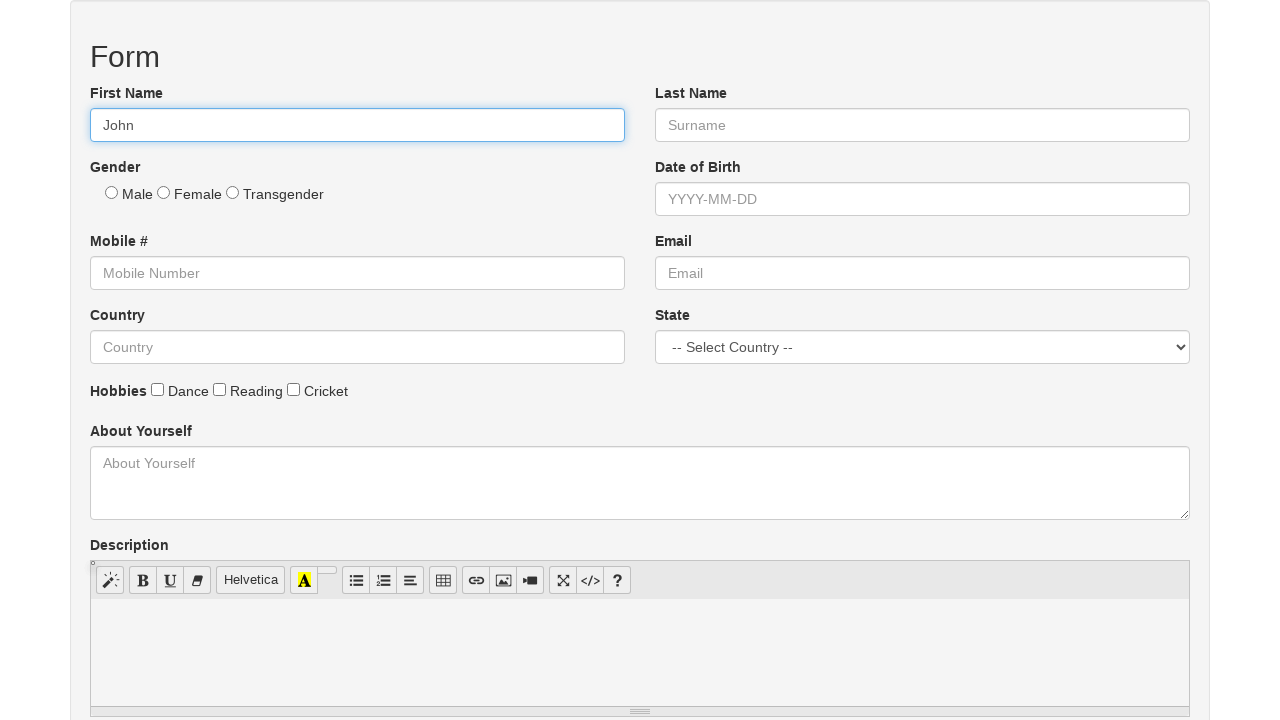

Located email field element
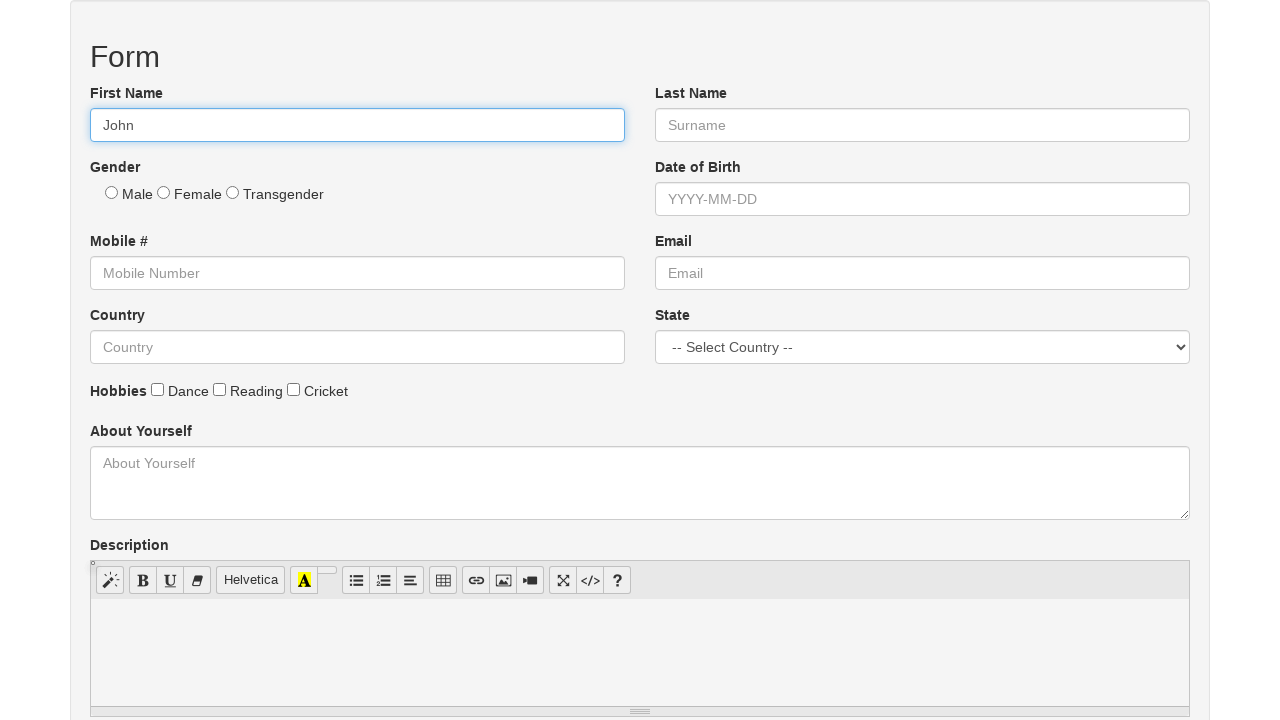

Email field is visible and ready
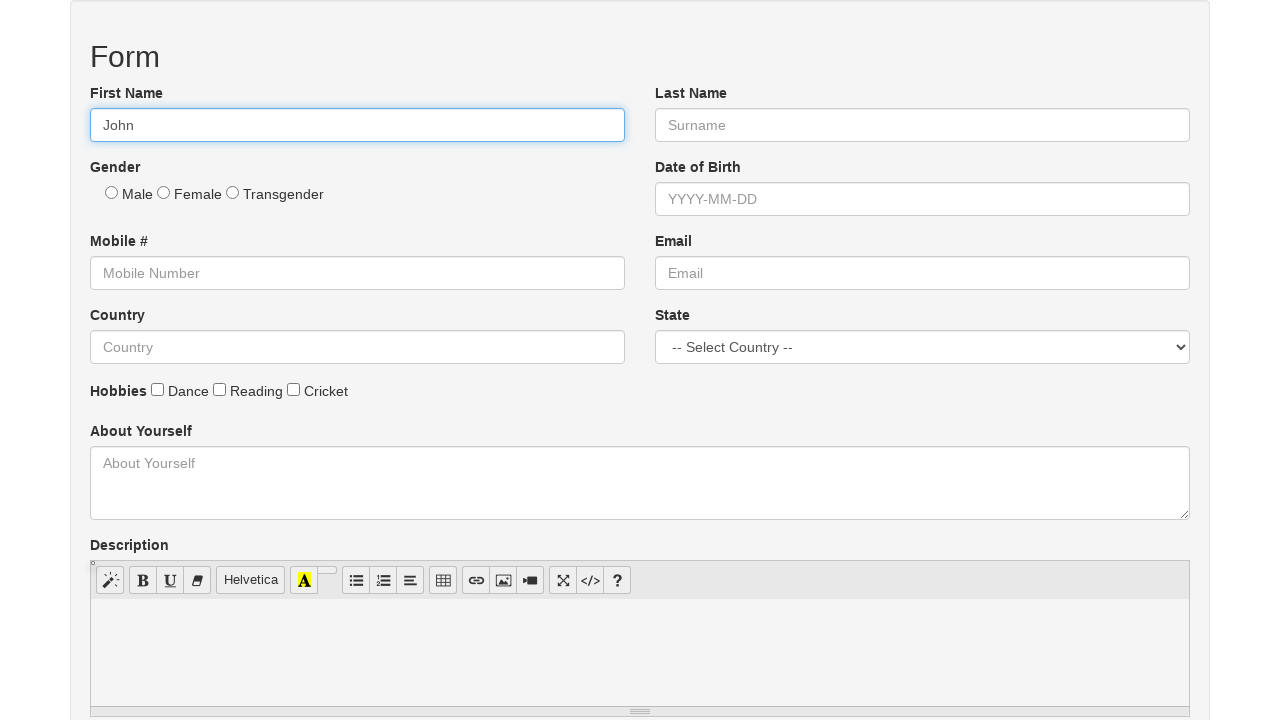

Cleared email field on input[type='email'], input[placeholder*='Email'] >> nth=0
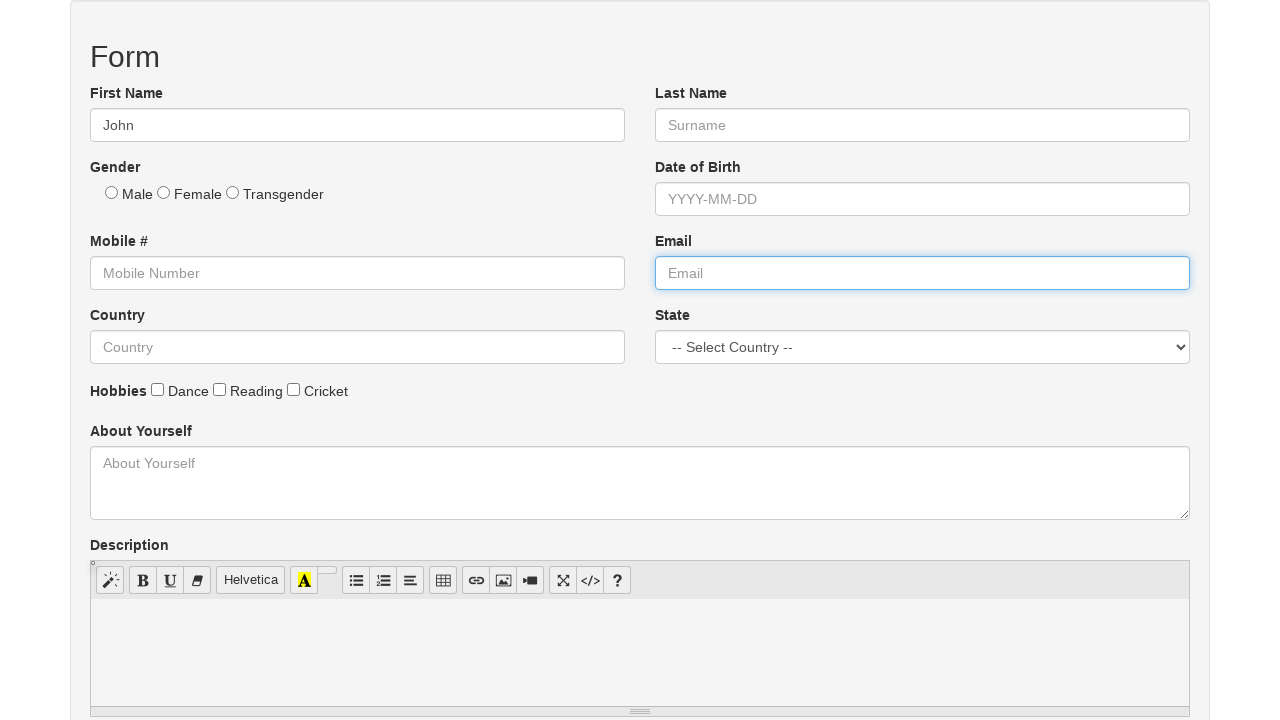

Filled email field with 'test@example.com' on input[type='email'], input[placeholder*='Email'] >> nth=0
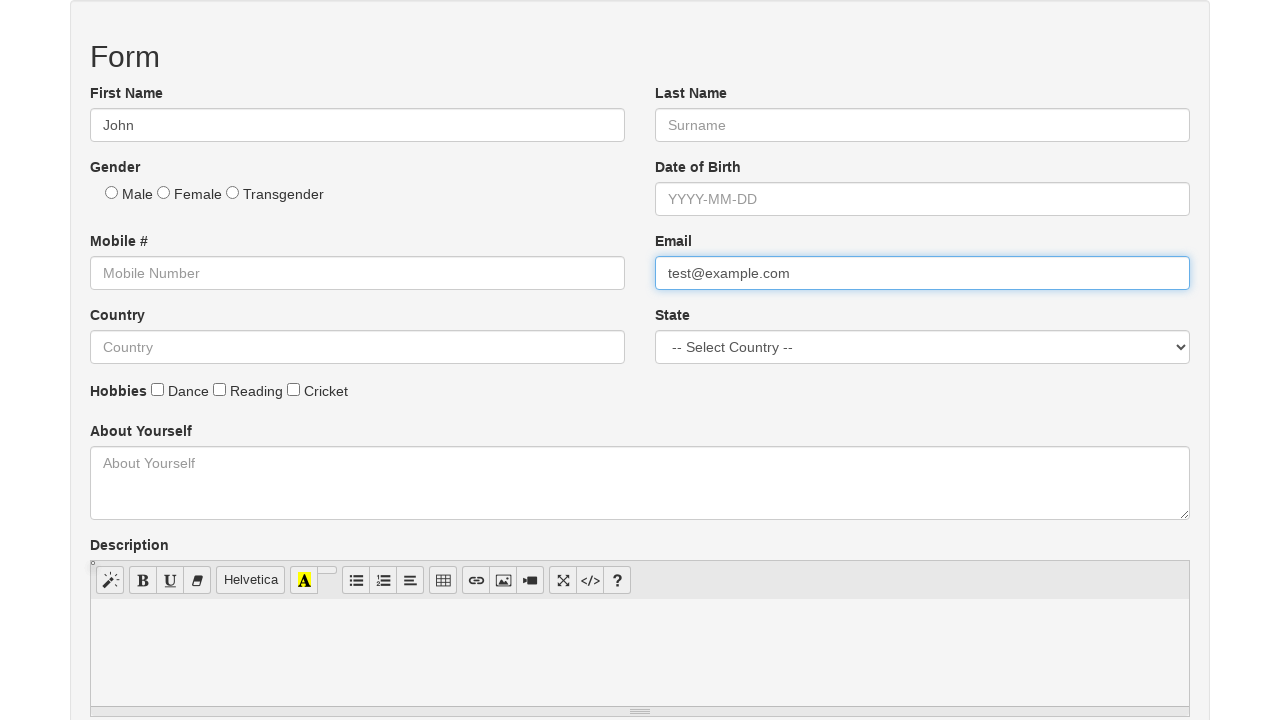

Located Male radio button element
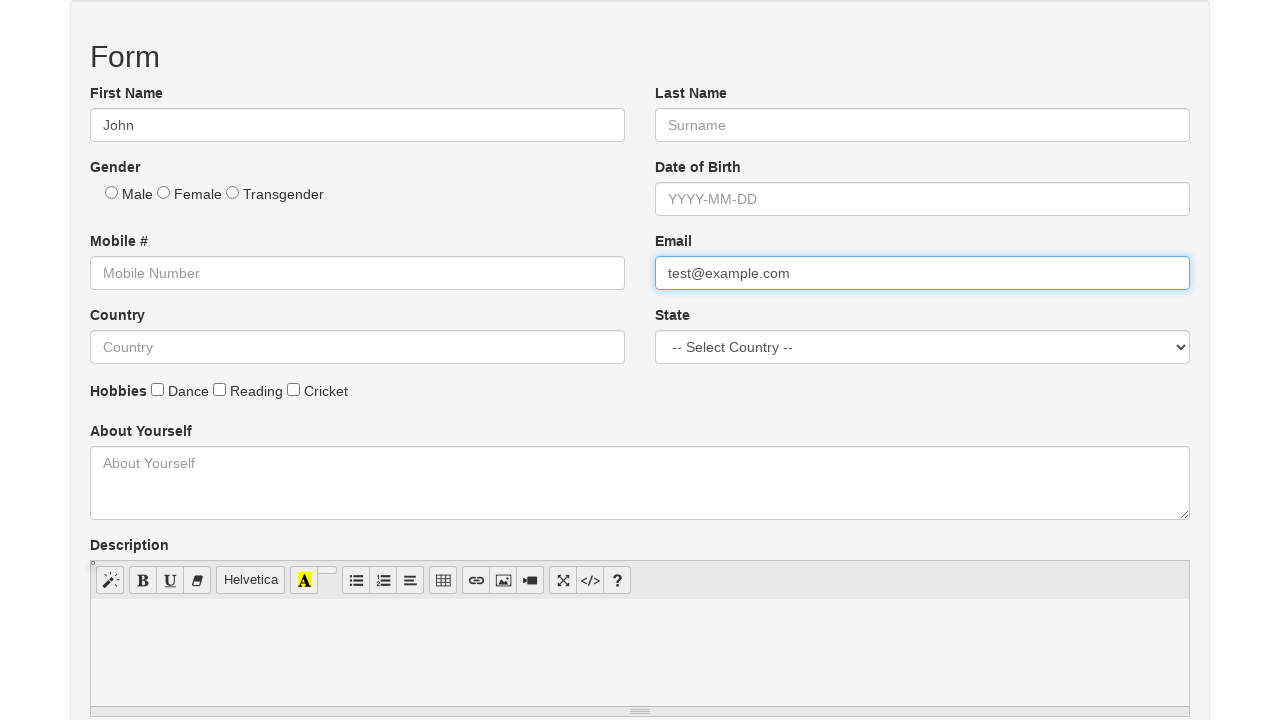

Male radio button is visible and ready
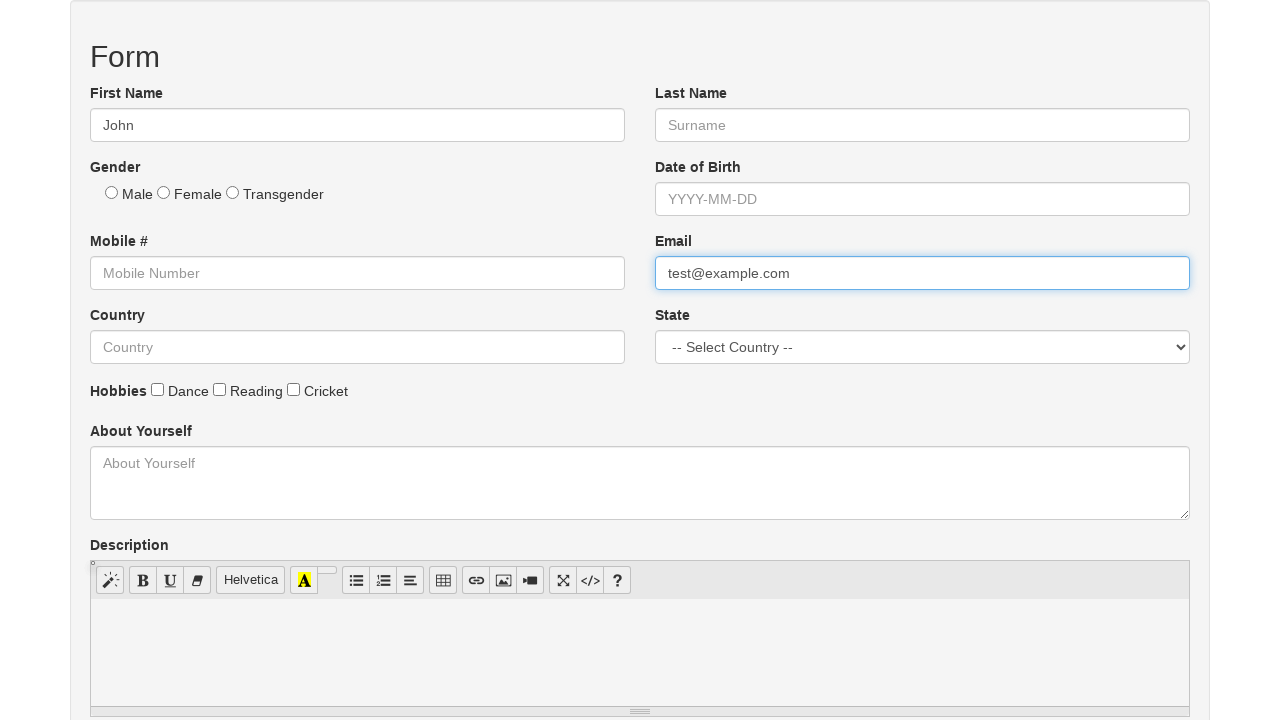

Clicked Male radio button at (112, 192) on input[value='Male'] >> nth=0
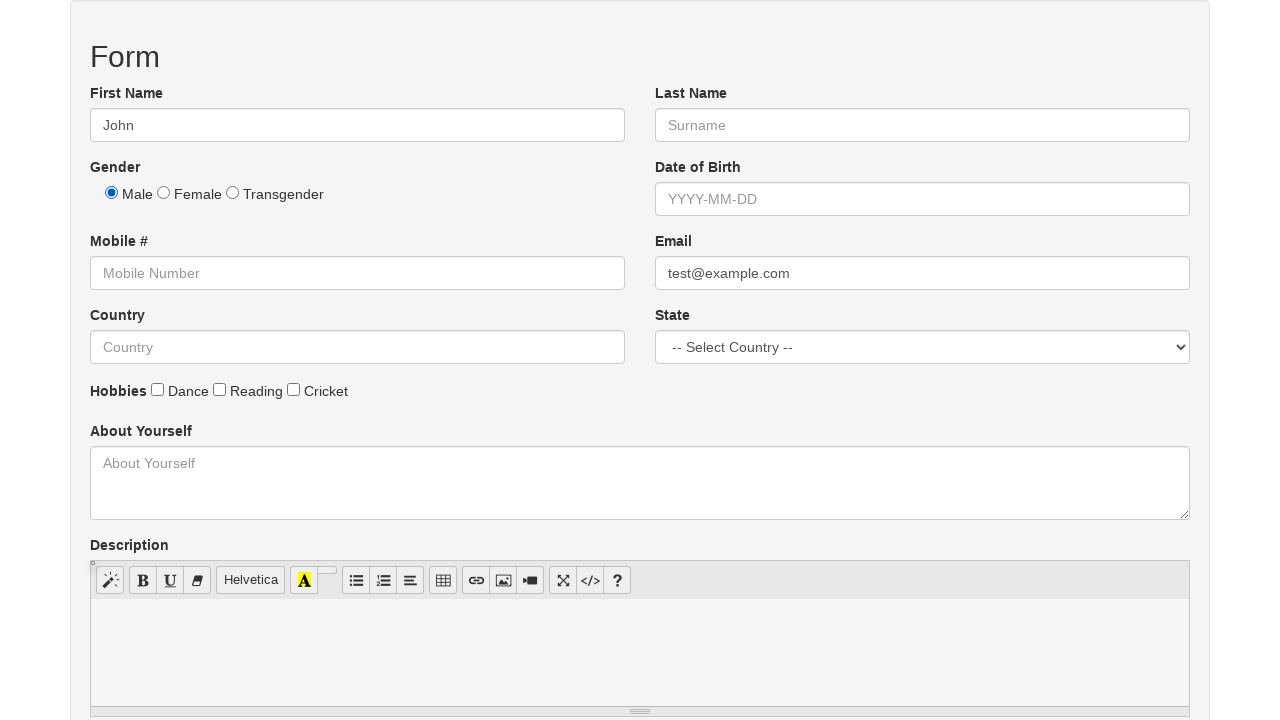

Located Female radio button element
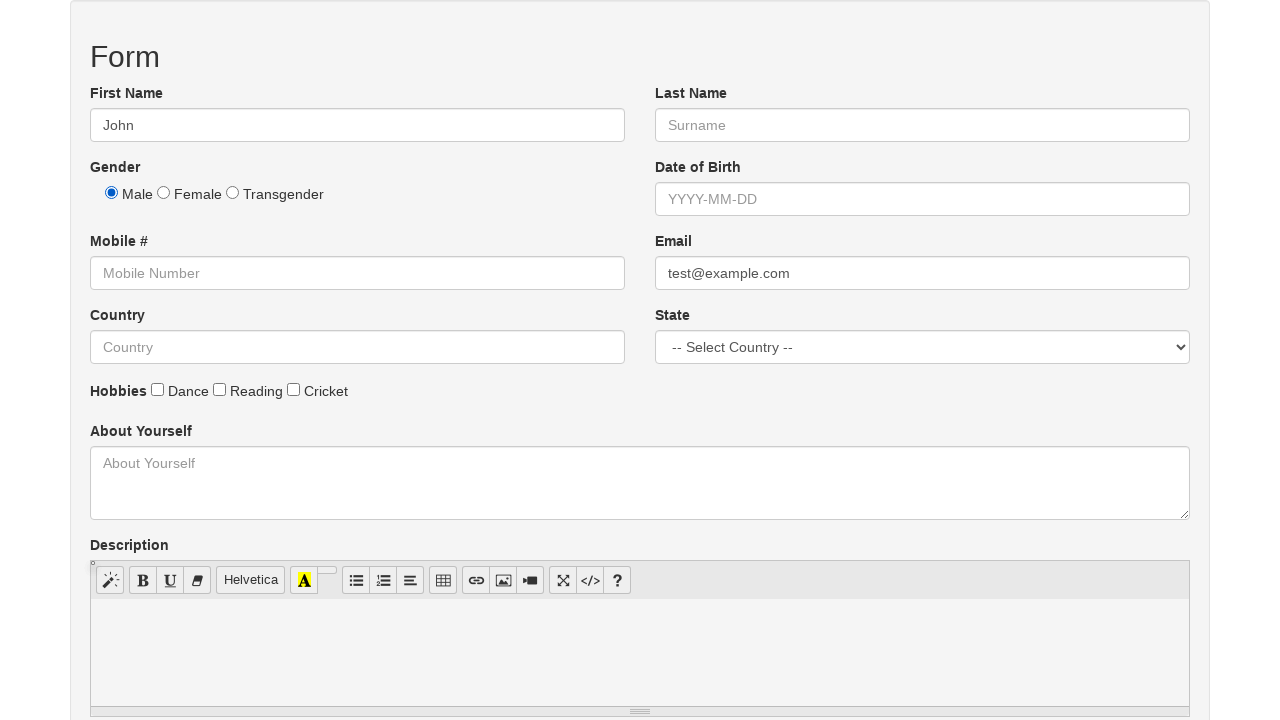

Female radio button is visible and ready
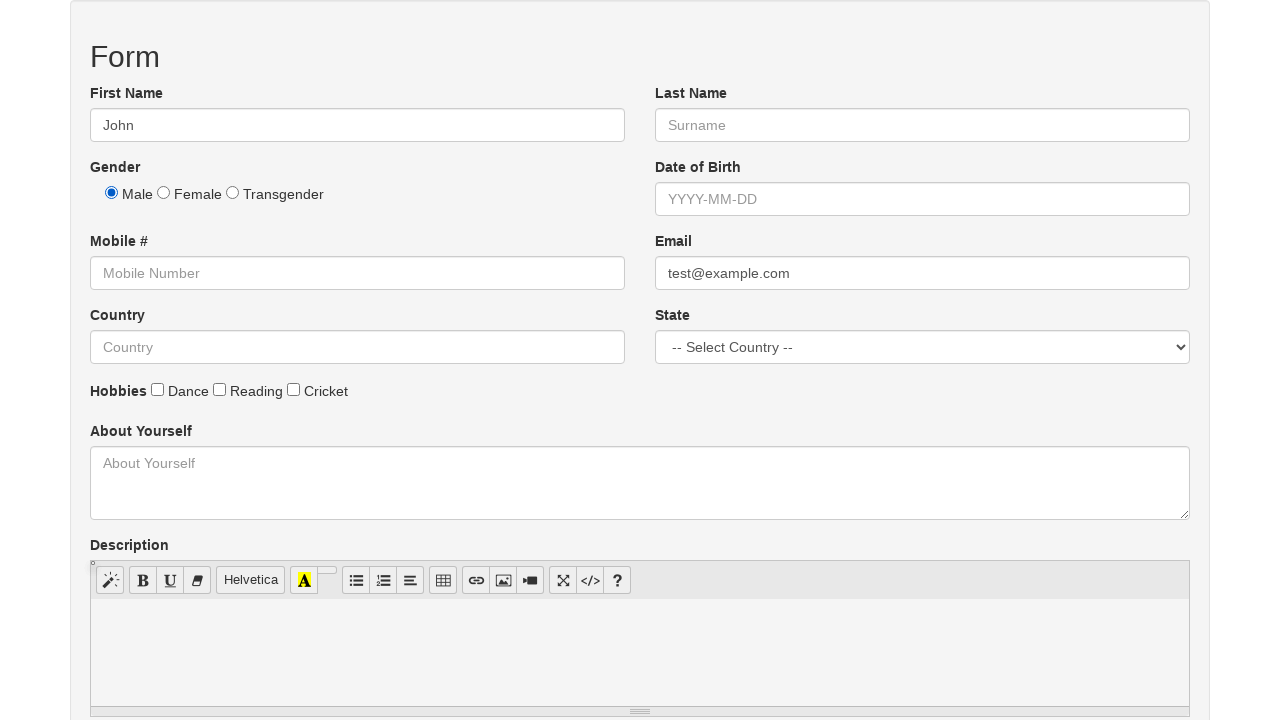

Clicked Female radio button at (164, 192) on input[value='Female'] >> nth=0
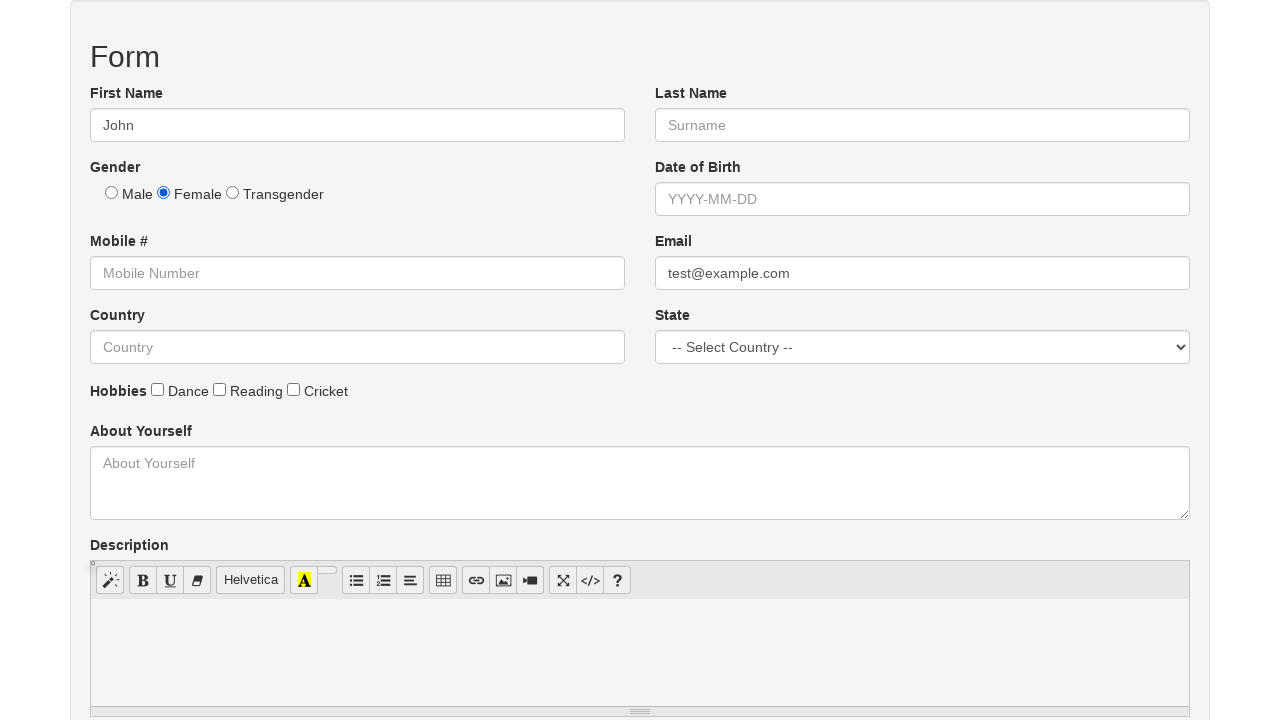

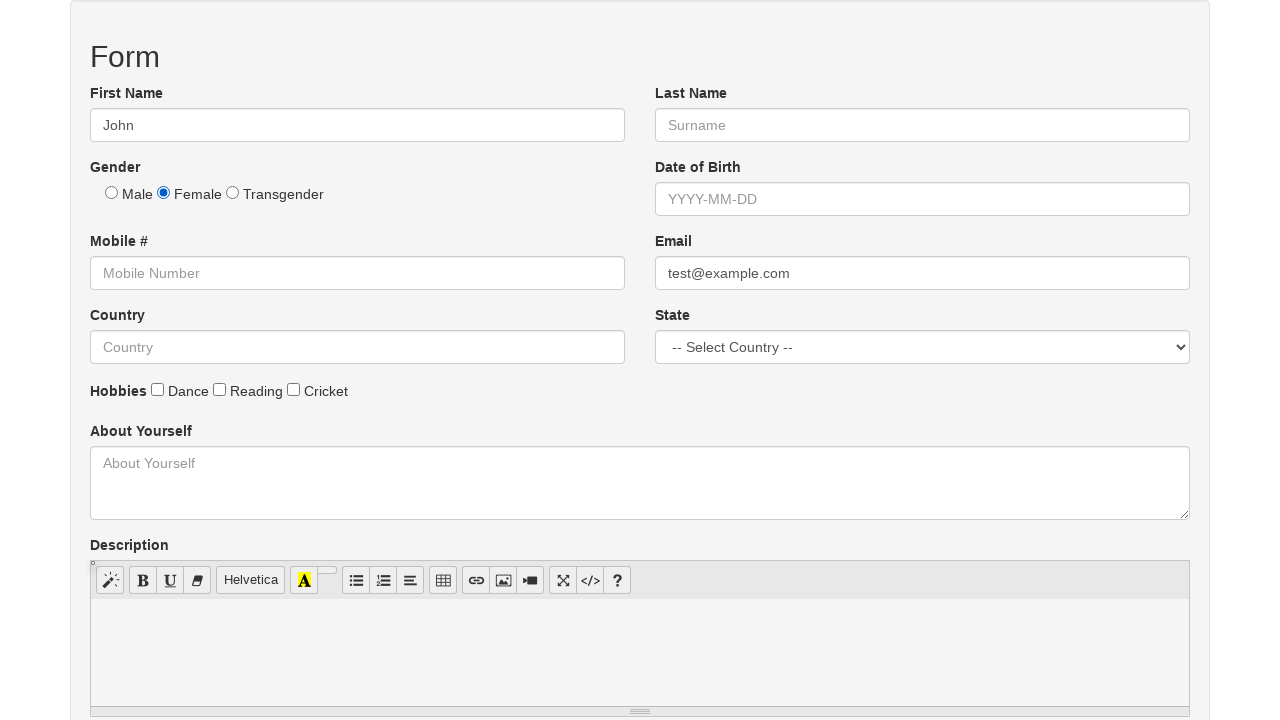